Navigates from the main page to the Forms page and verifies the URL

Starting URL: https://demoqa.com/

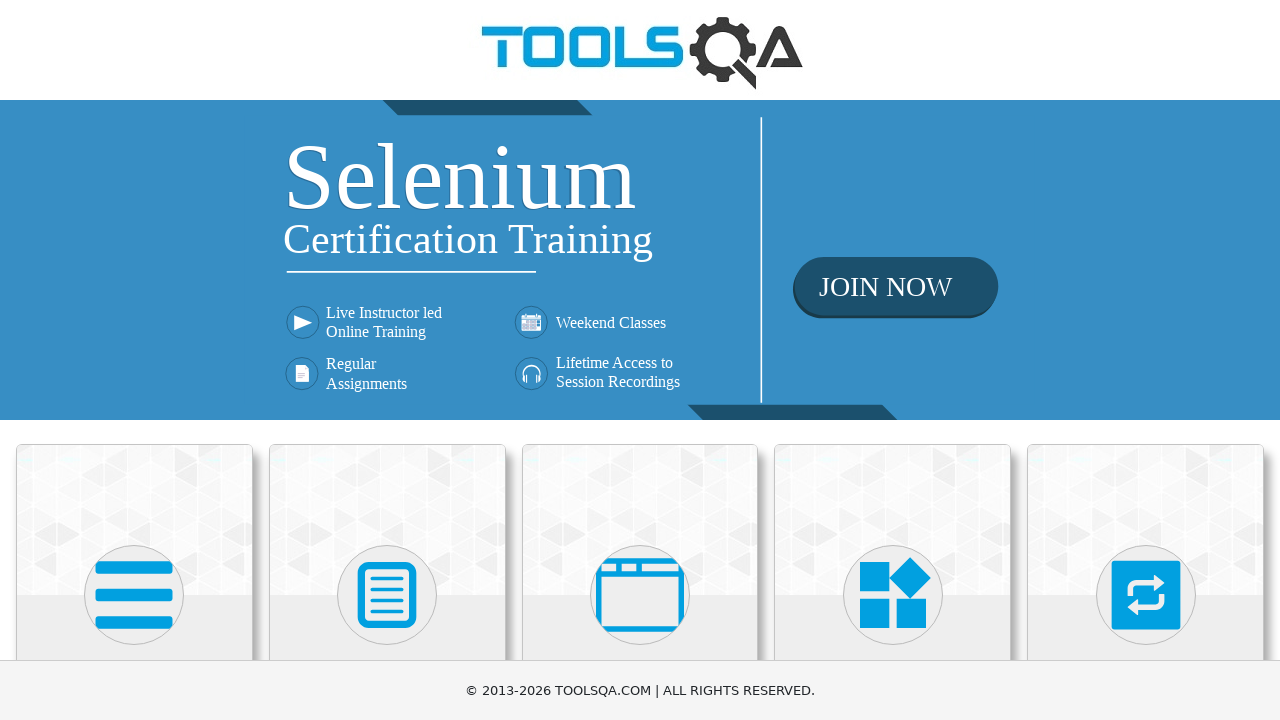

Clicked on Forms card to navigate to Forms page at (387, 360) on text=Forms
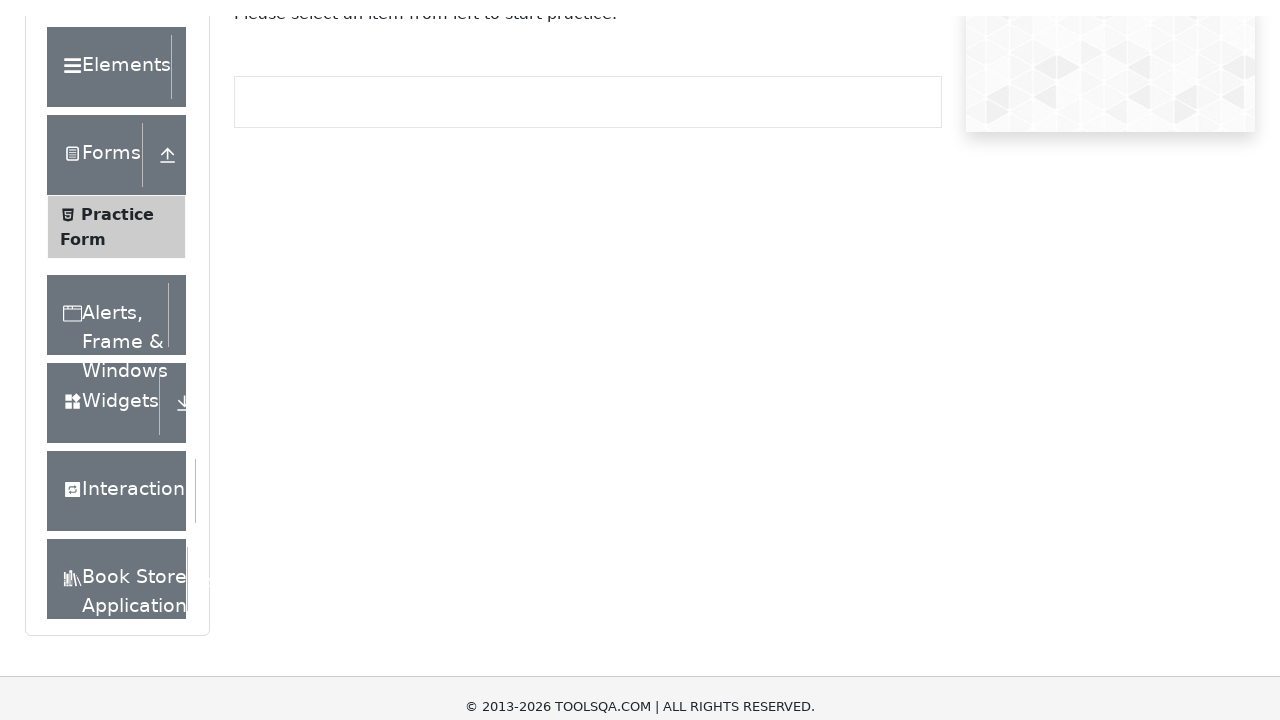

Forms page loaded and URL verified as https://demoqa.com/forms
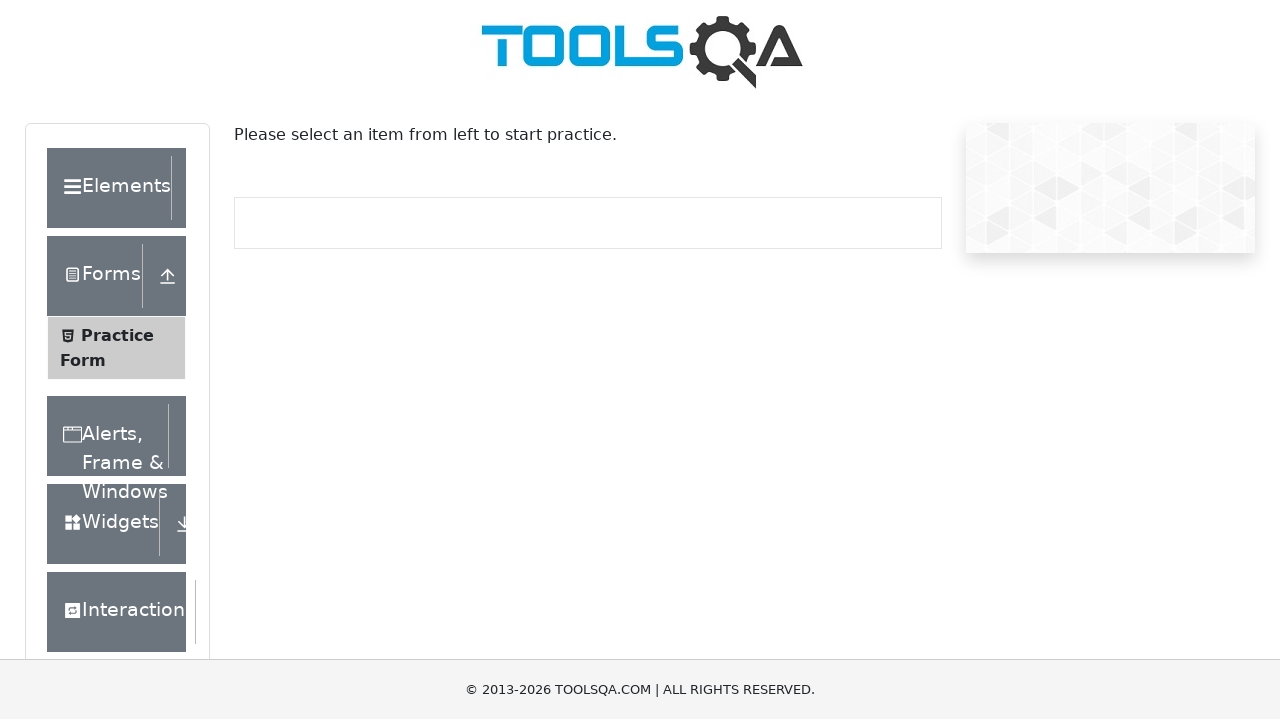

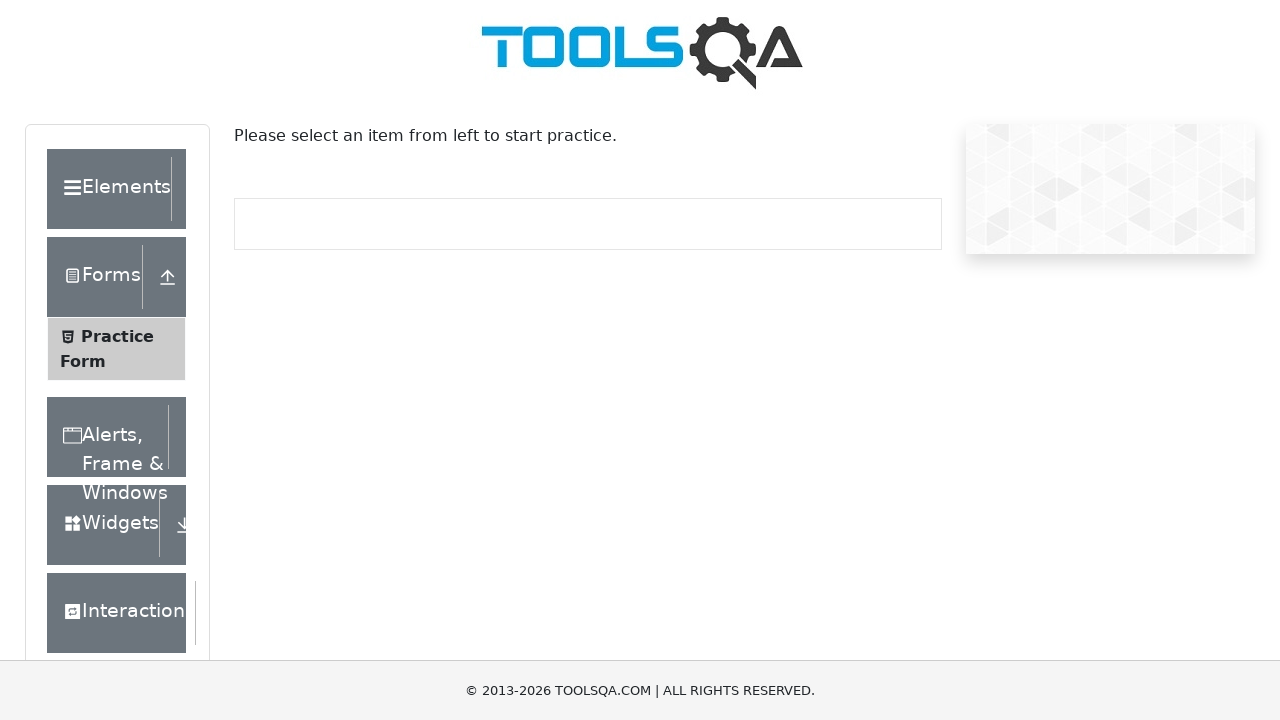